Tests JavaScript confirm popup handling by clicking a button that triggers a JS confirm dialog and then dismissing the alert

Starting URL: https://the-internet.herokuapp.com/javascript_alerts

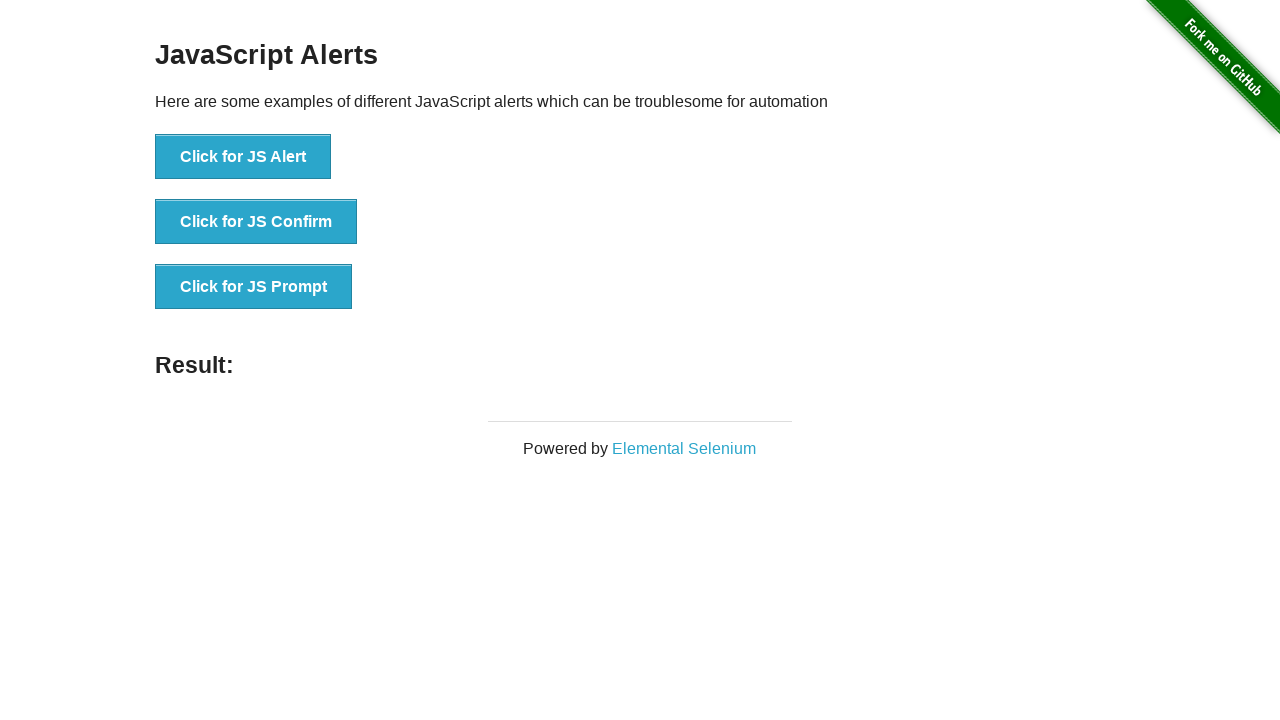

Set up dialog handler to dismiss confirm dialogs
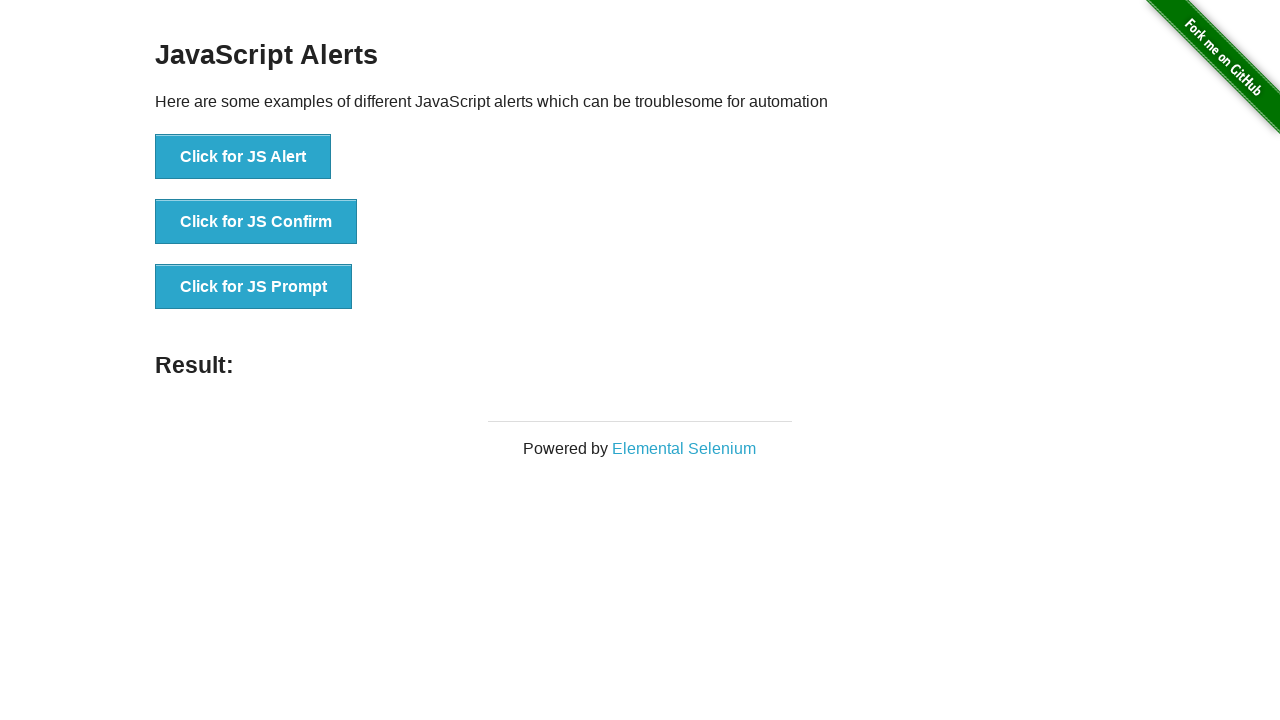

Clicked button to trigger JavaScript confirm popup at (256, 222) on button[onclick='jsConfirm()']
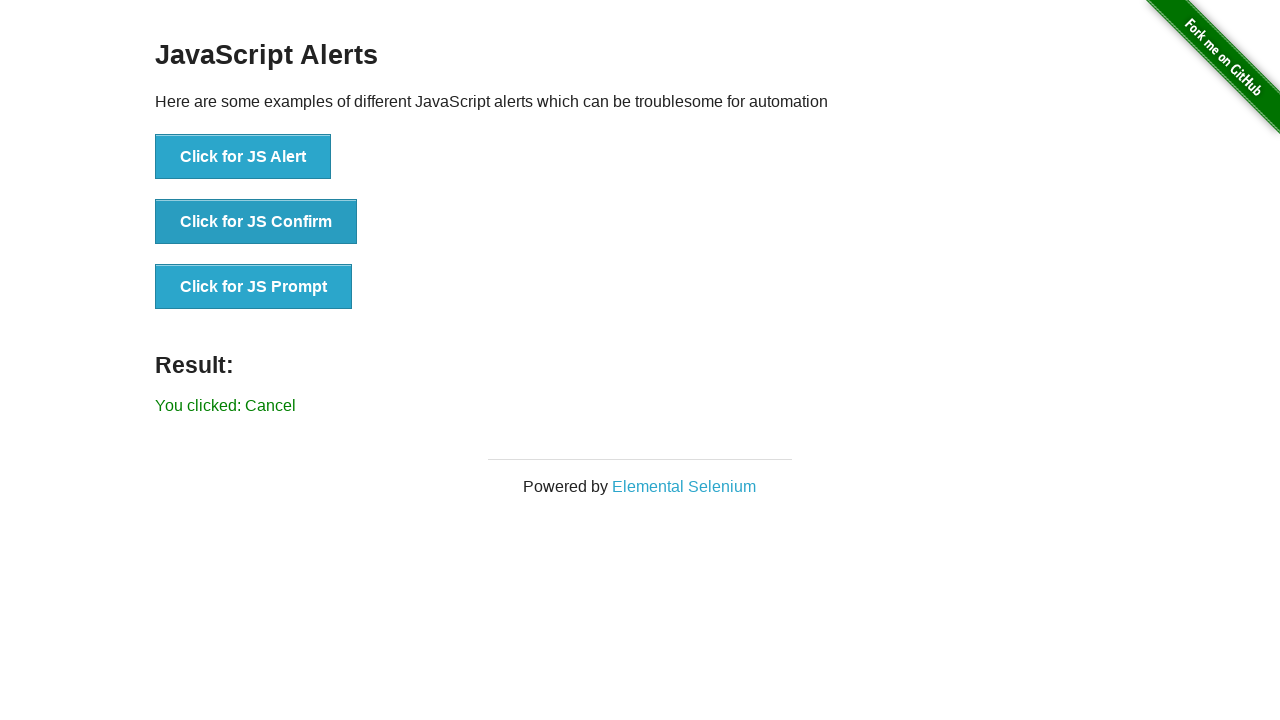

Confirm dialog dismissed and result text appeared
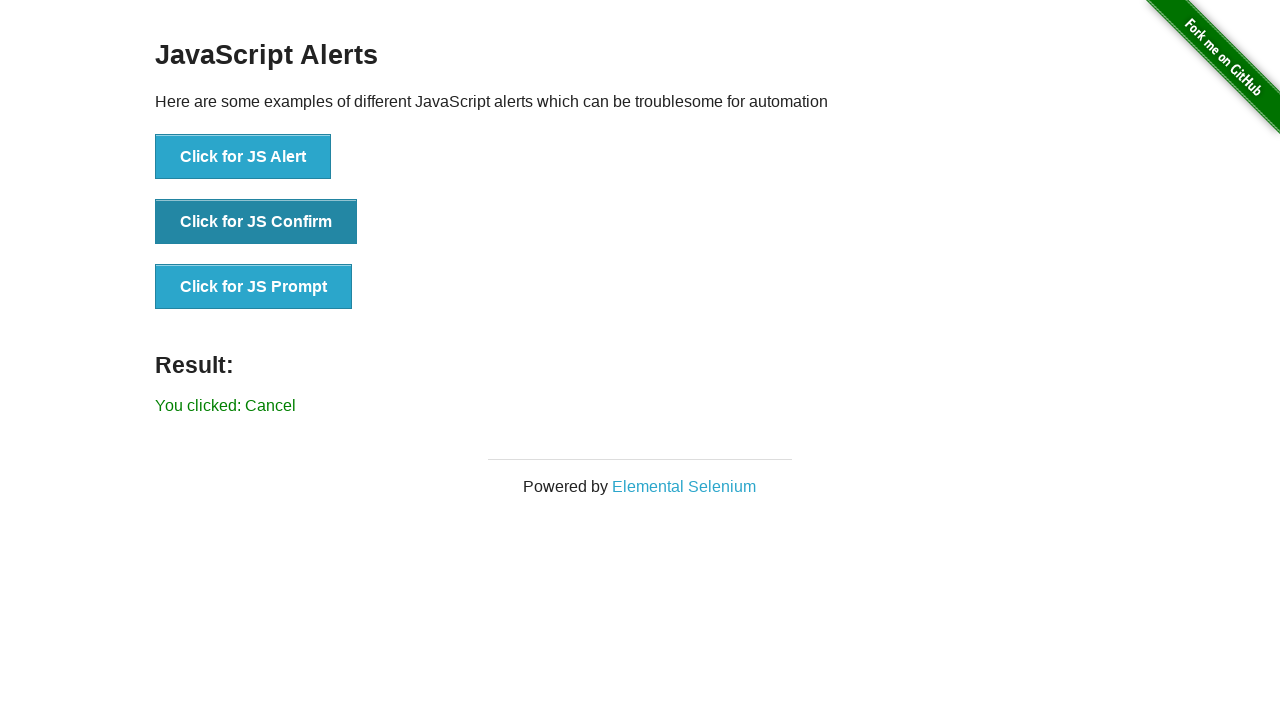

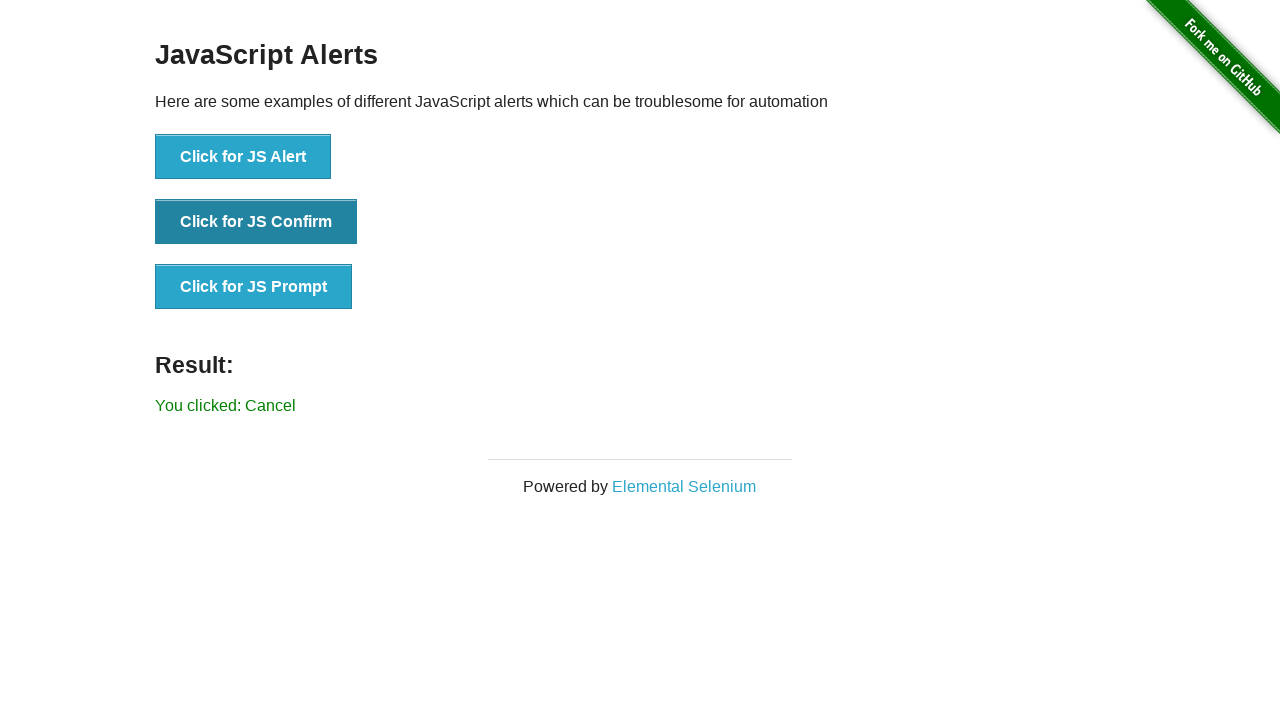